Tests dynamic controls page by clicking a checkbox twice to toggle its selected state on and off

Starting URL: https://v1.training-support.net/selenium/dynamic-controls

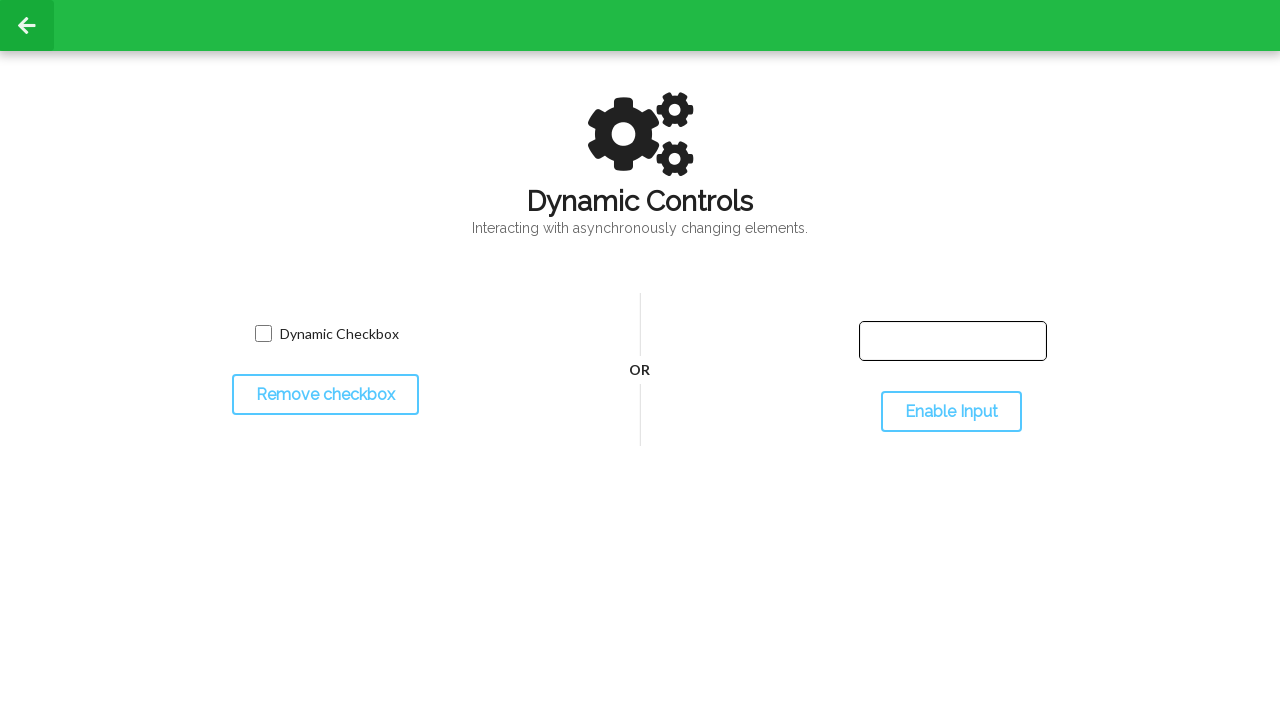

Clicked checkbox to select it at (263, 334) on input[name='toggled']
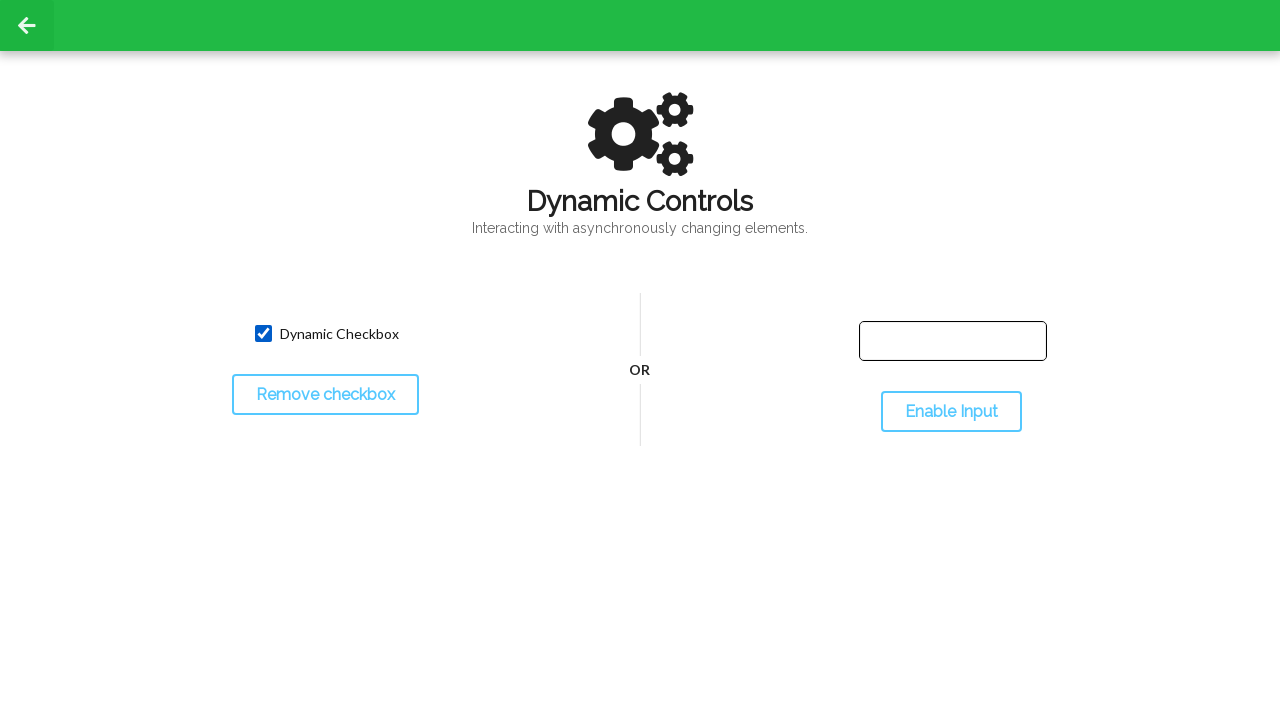

Clicked checkbox again to deselect it at (263, 334) on input[name='toggled']
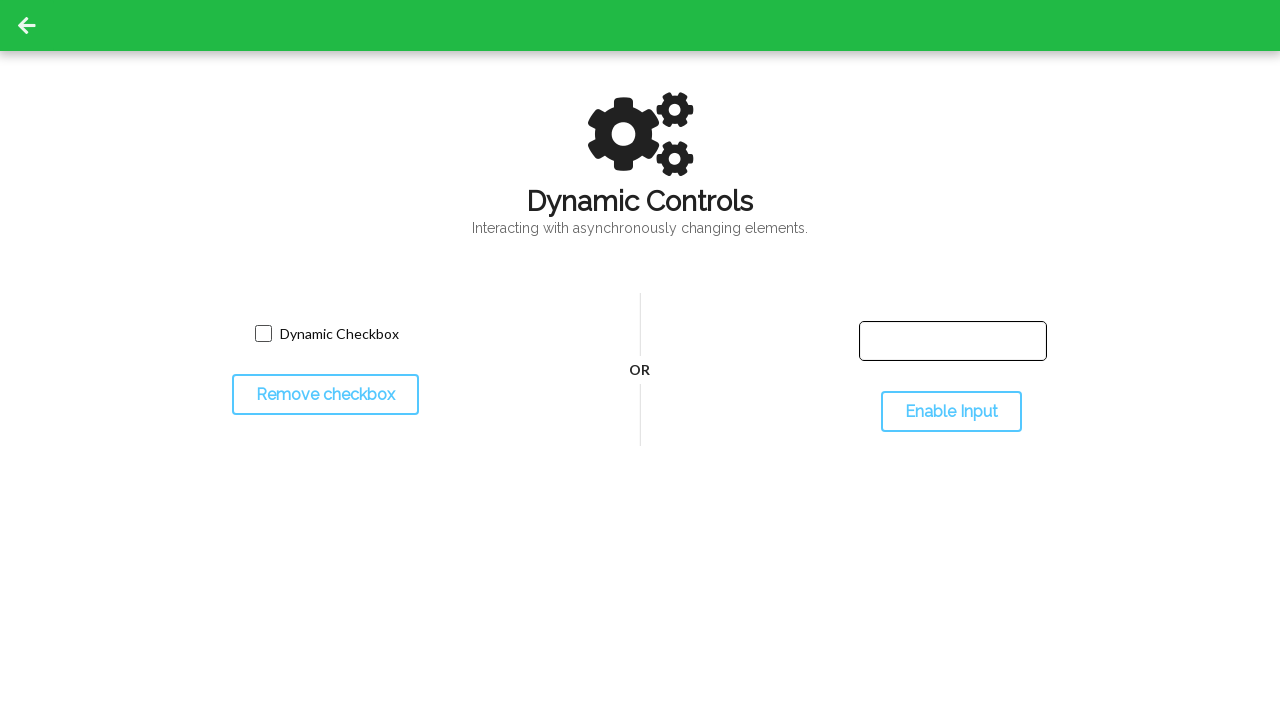

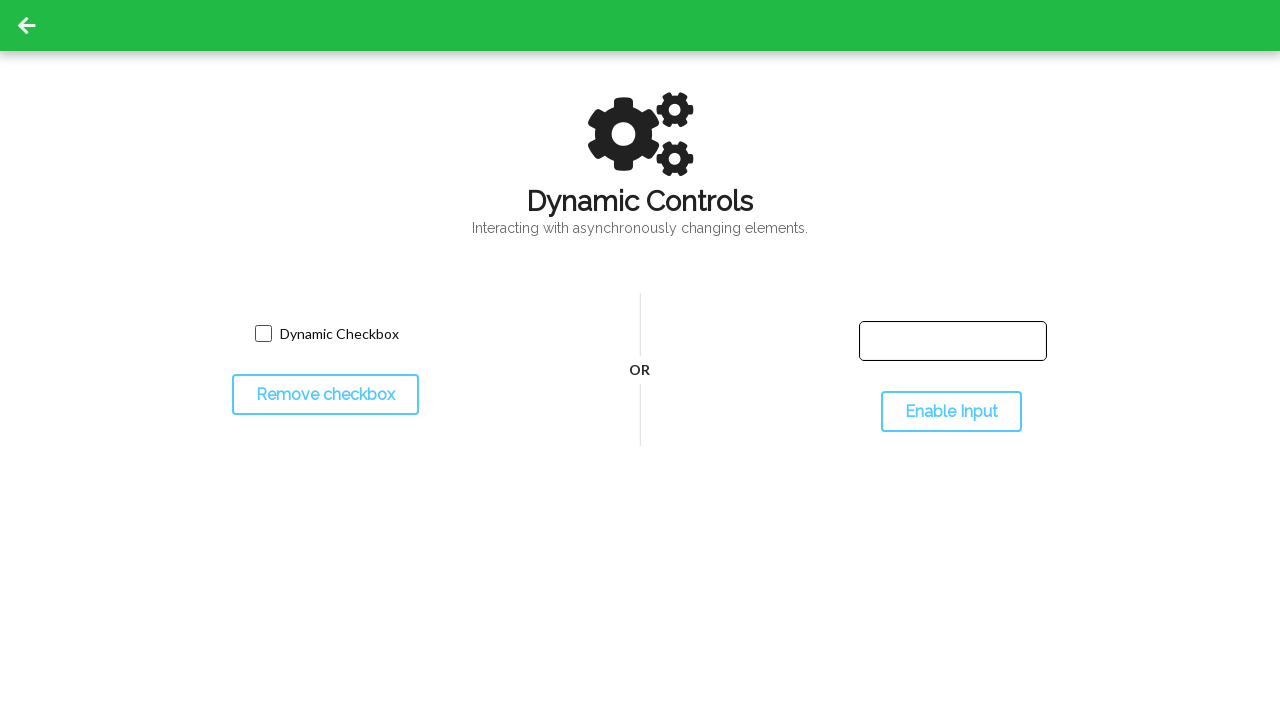